Runs automated accessibility tests on the Belo Horizonte city government homepage using axe-core to check for WCAG compliance issues.

Starting URL: https://prefeitura.pbh.gov.br/

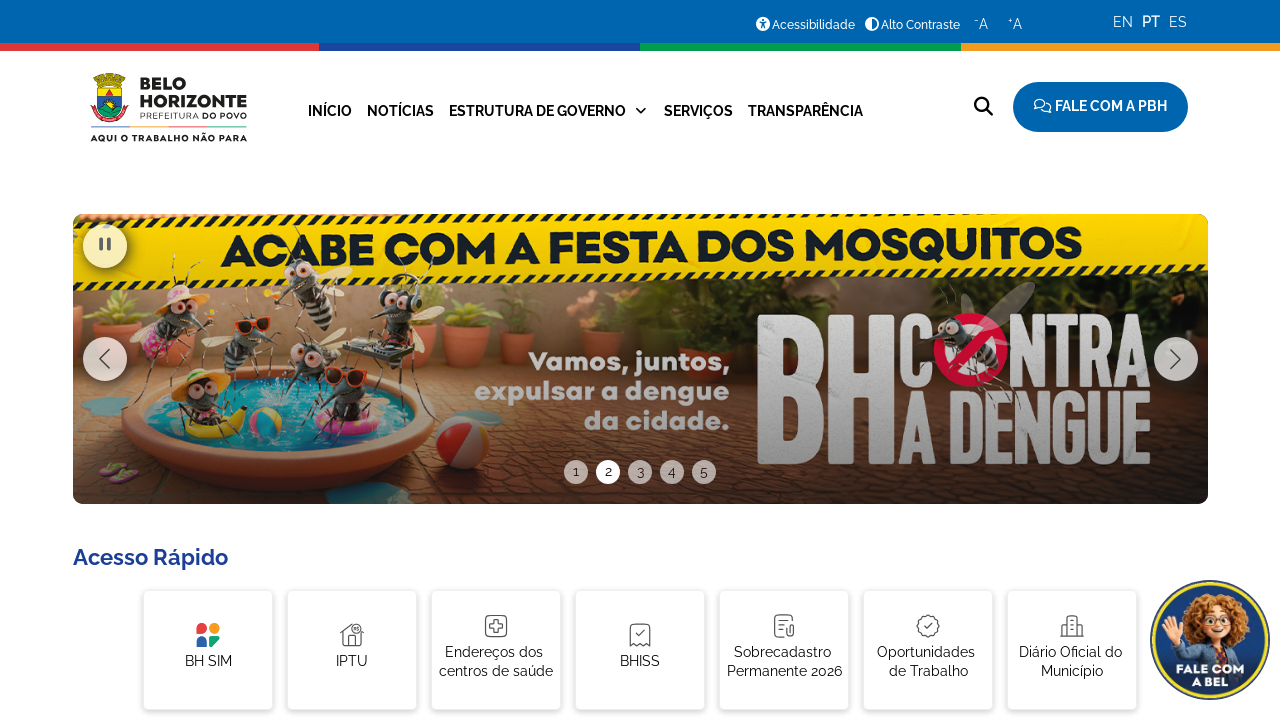

Waited for page to reach networkidle state
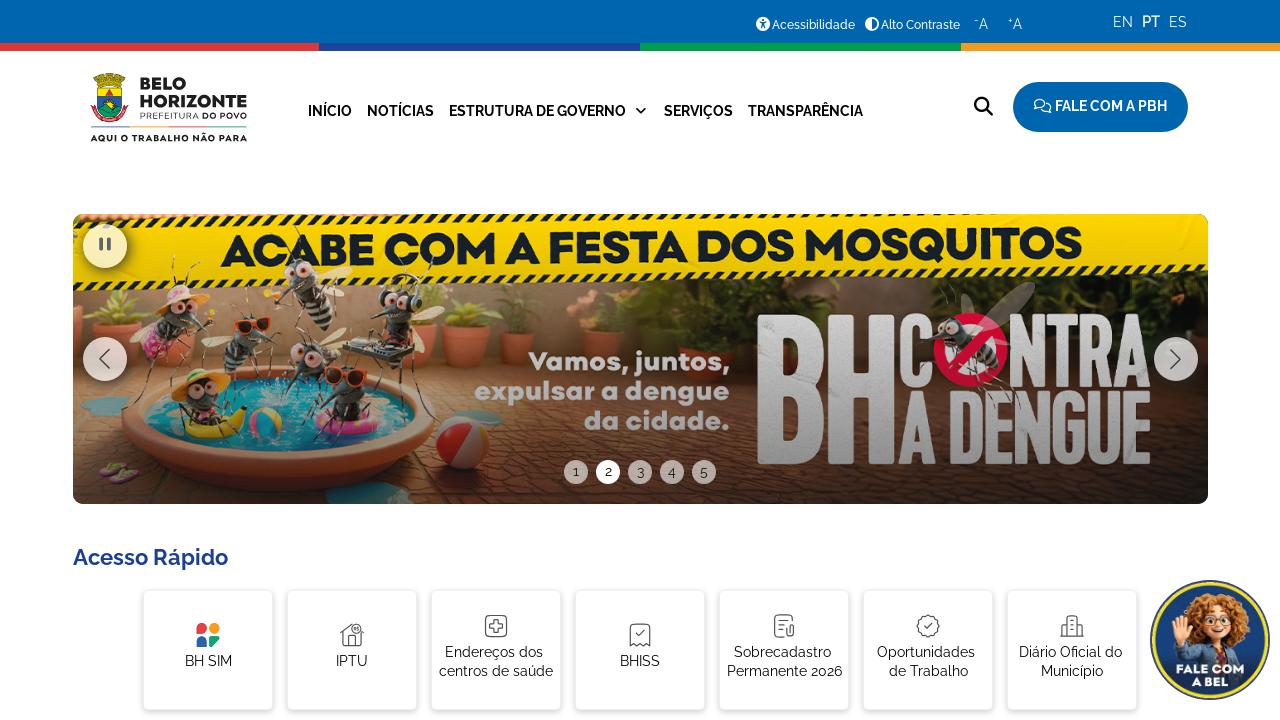

Body element loaded on Belo Horizonte city government homepage
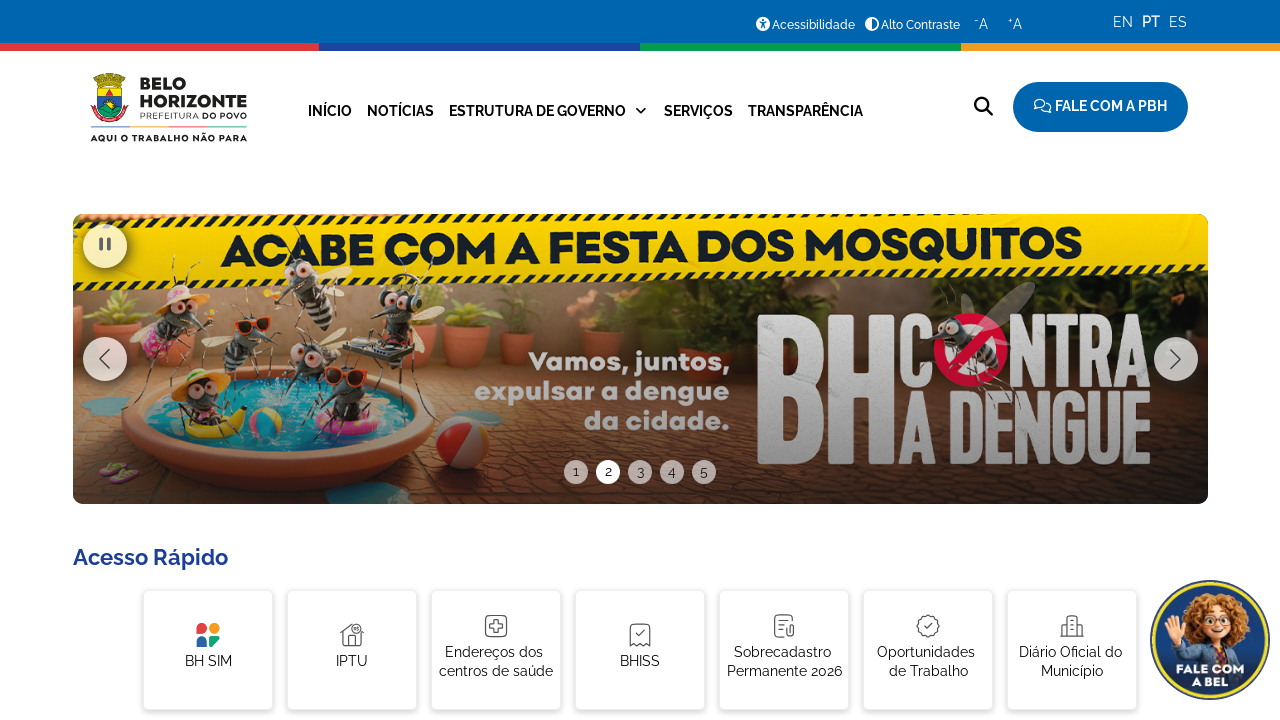

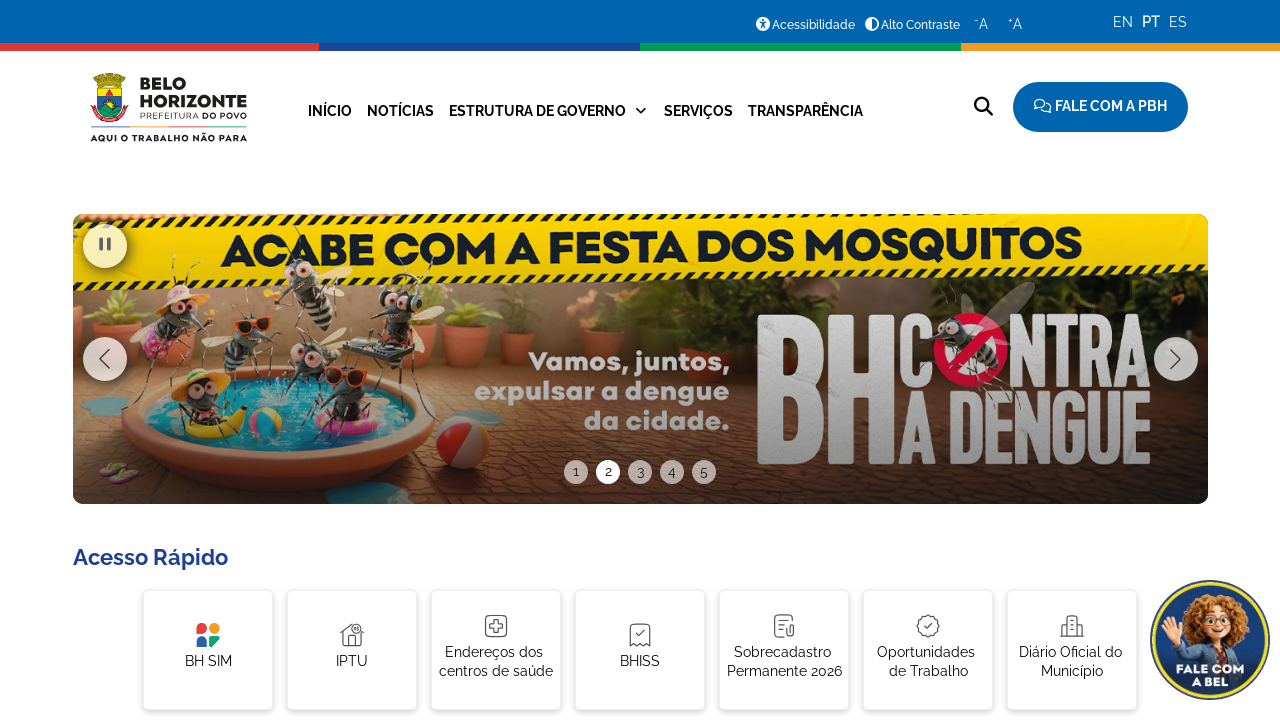